Tests sorting the Due column in ascending order by clicking the column header and verifying the values are sorted correctly

Starting URL: http://the-internet.herokuapp.com/tables

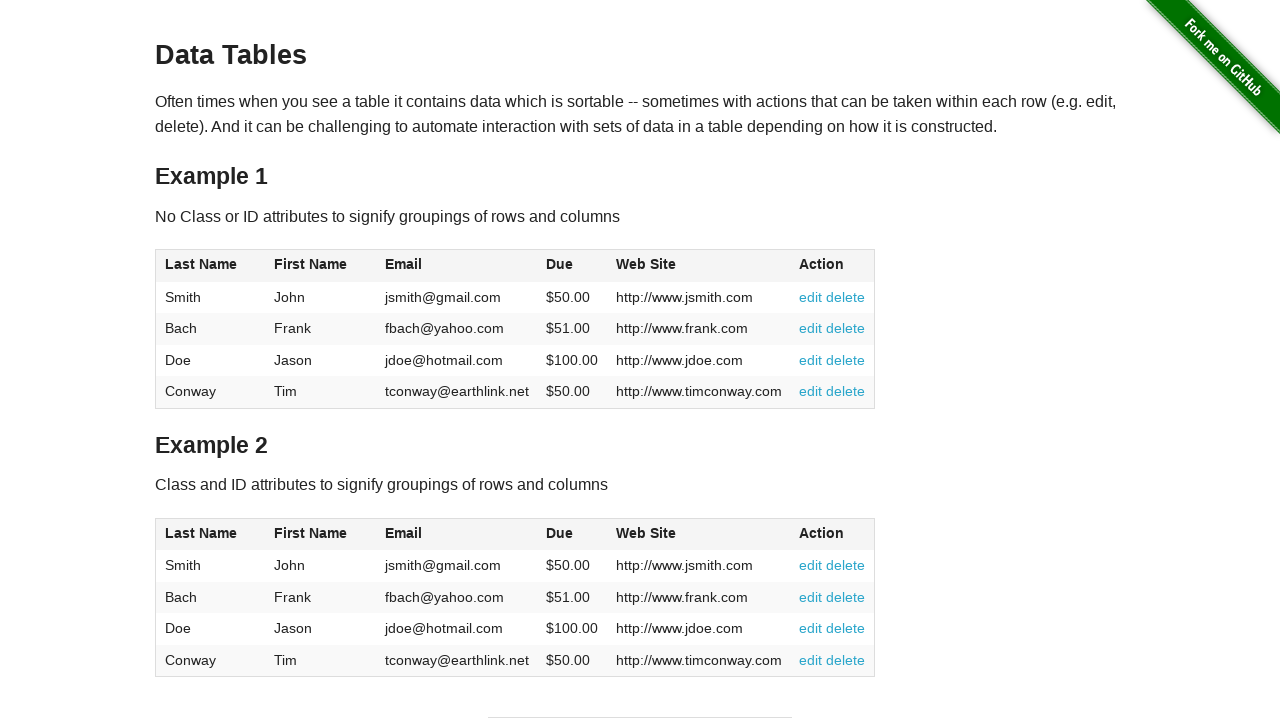

Clicked Due column header to sort ascending at (572, 266) on #table1 thead tr th:nth-of-type(4)
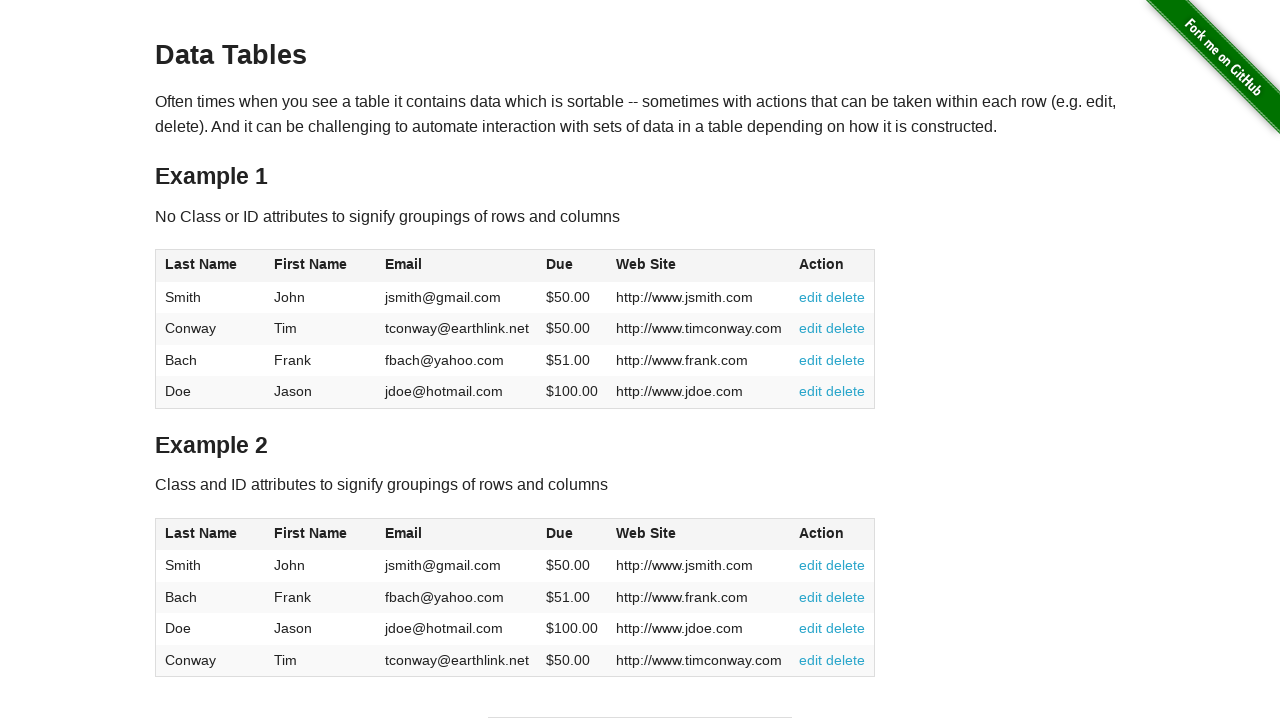

Due column values loaded and visible in table
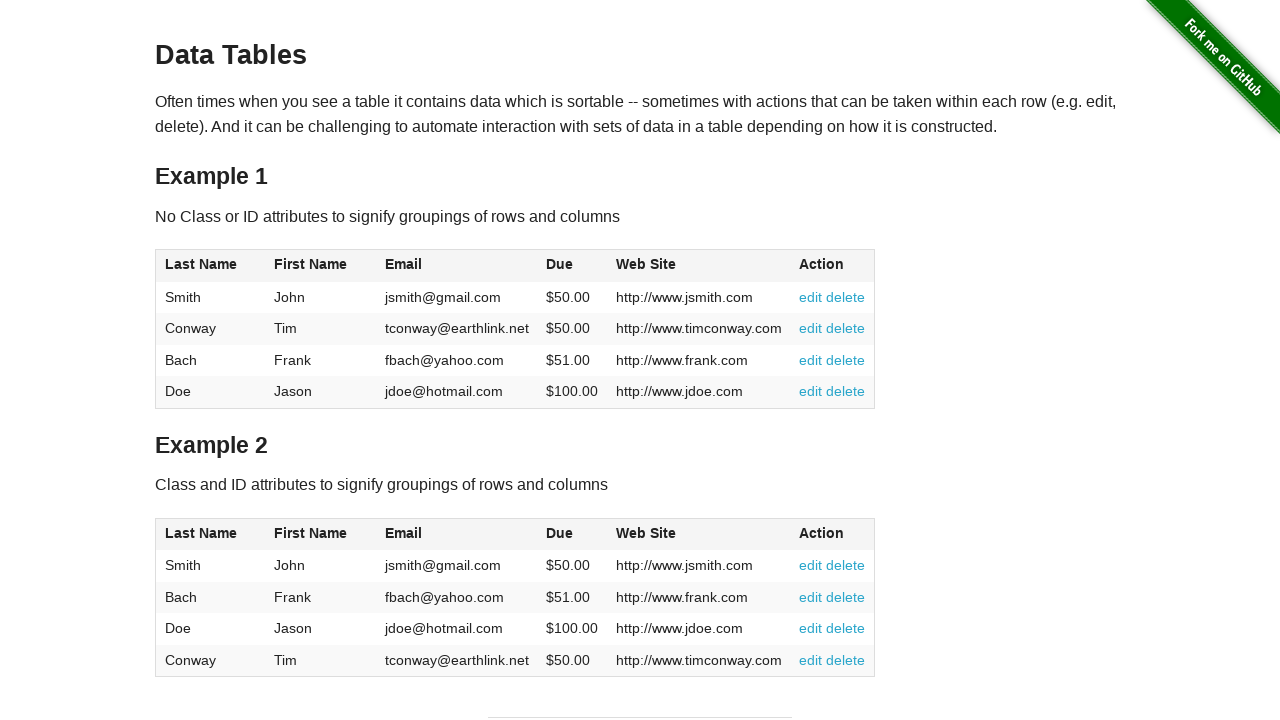

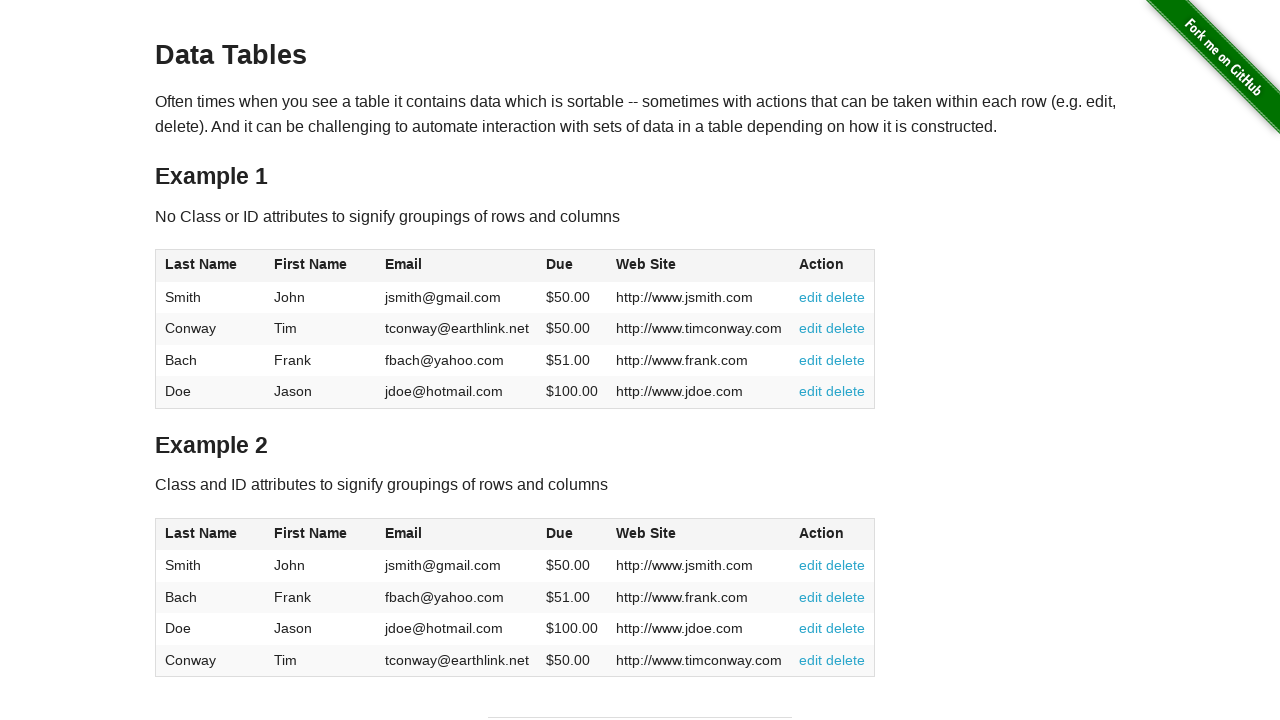